Tests dynamic loading functionality by clicking a button, waiting for loading to complete, and verifying the resulting text

Starting URL: http://the-internet.herokuapp.com/dynamic_loading/1

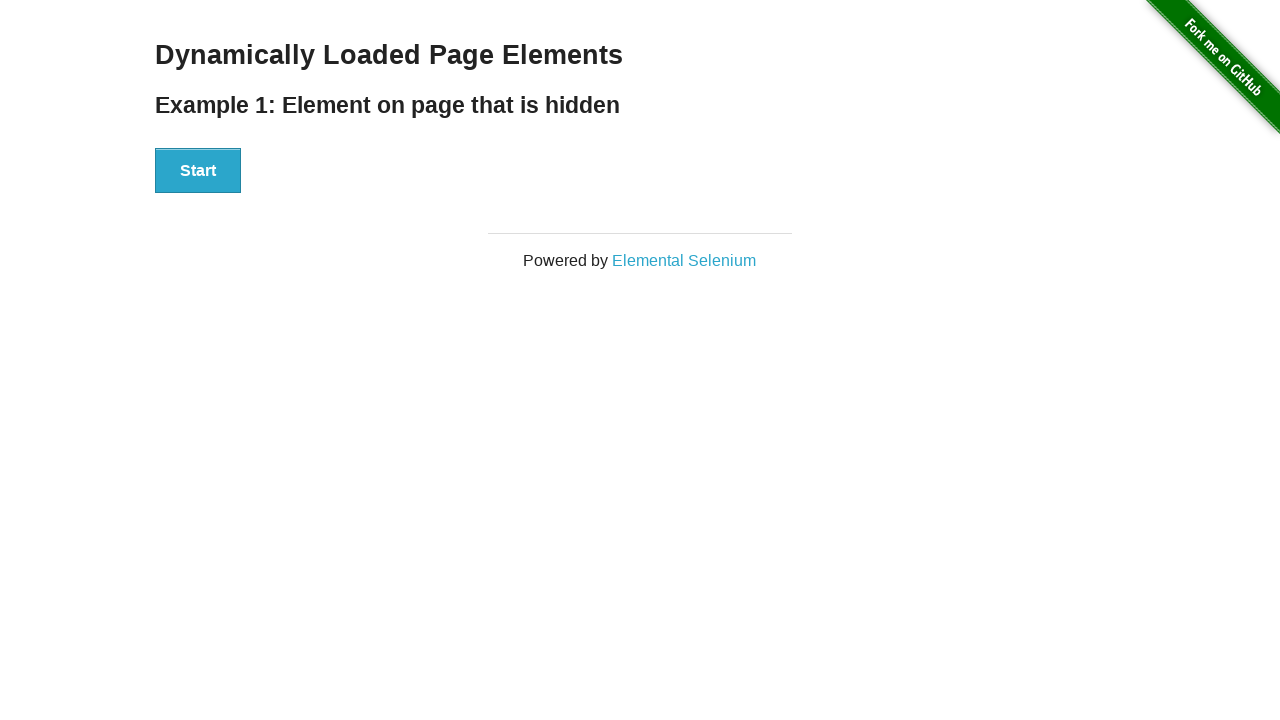

Clicked the start button to trigger dynamic loading at (198, 171) on #start button
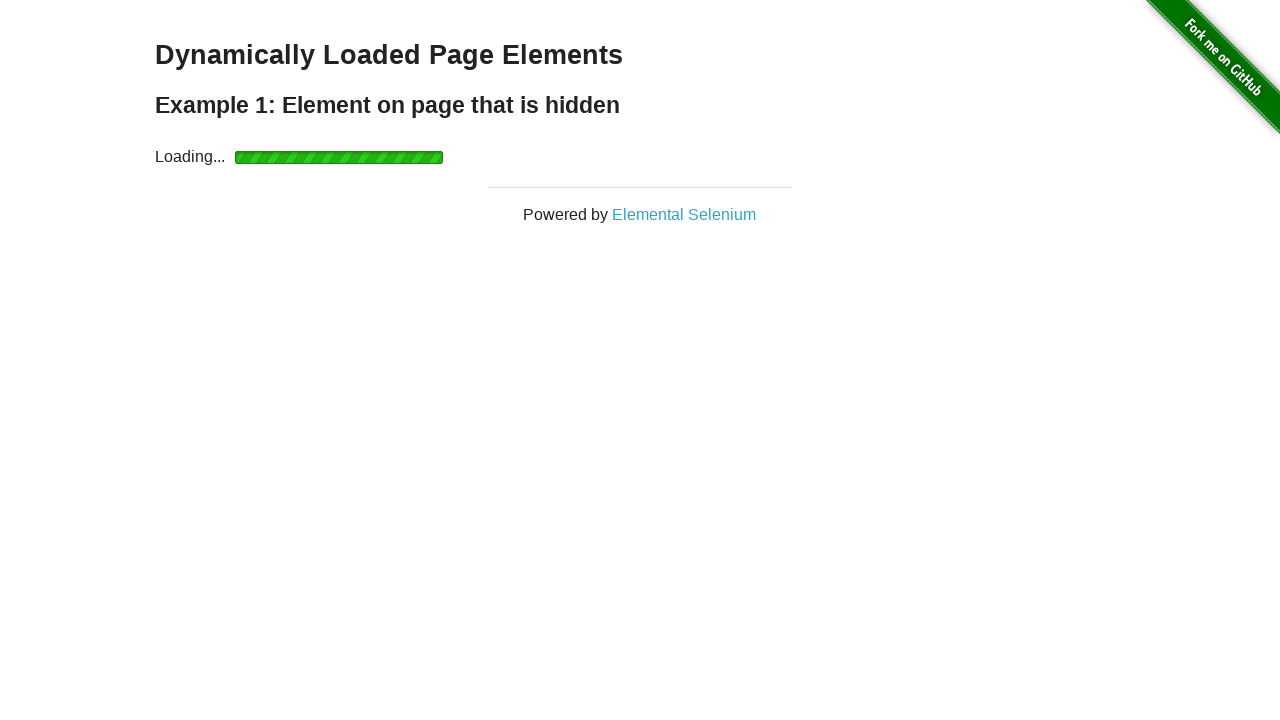

Loading indicator appeared
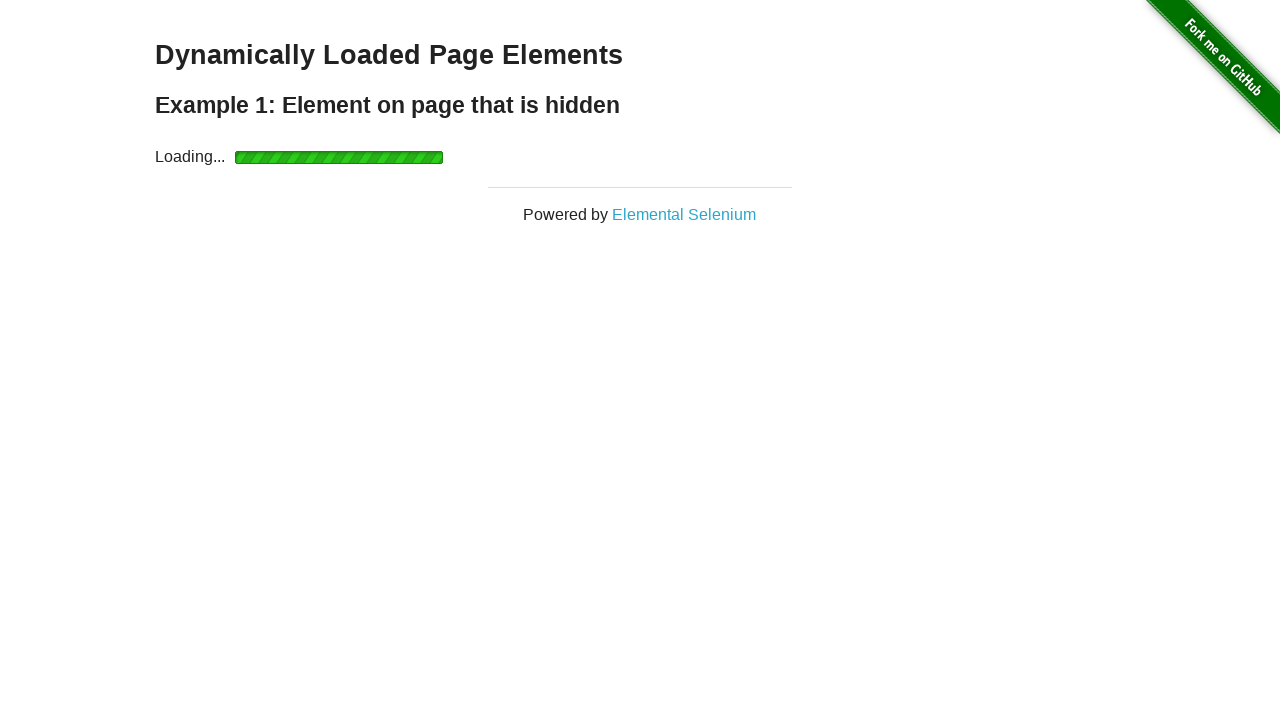

Loading indicator disappeared - dynamic content loaded
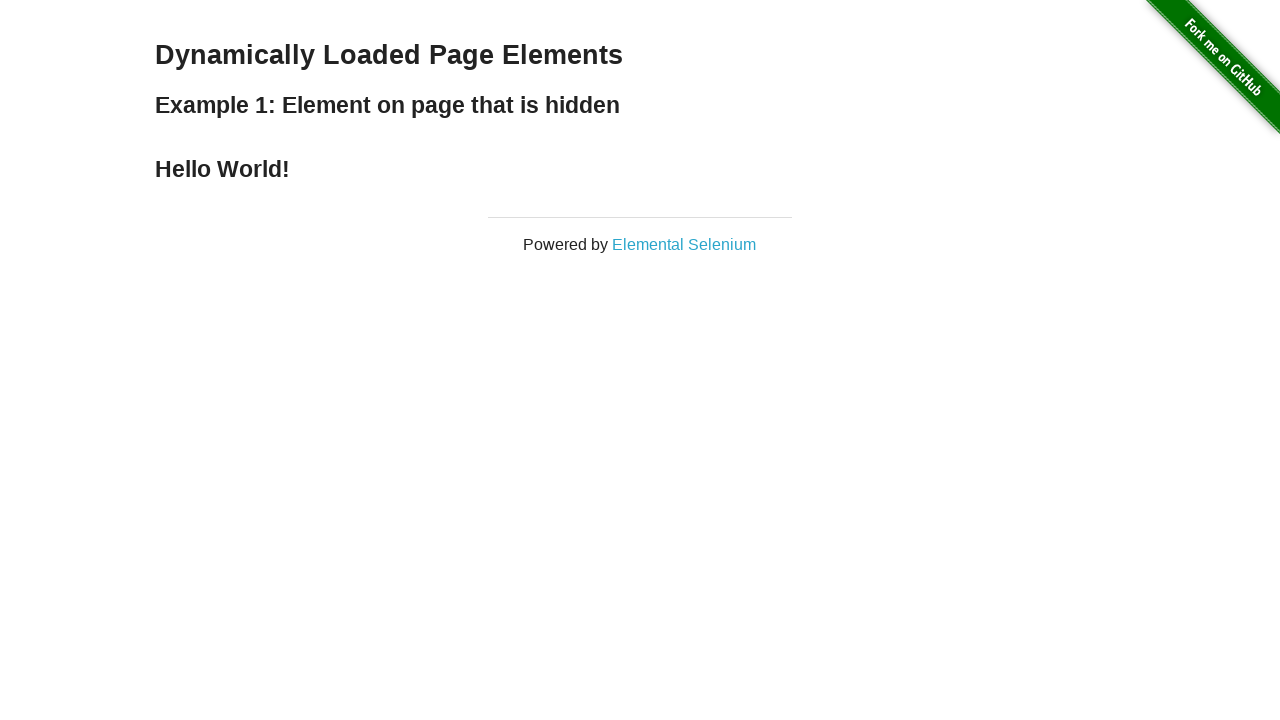

Retrieved text content from finish element
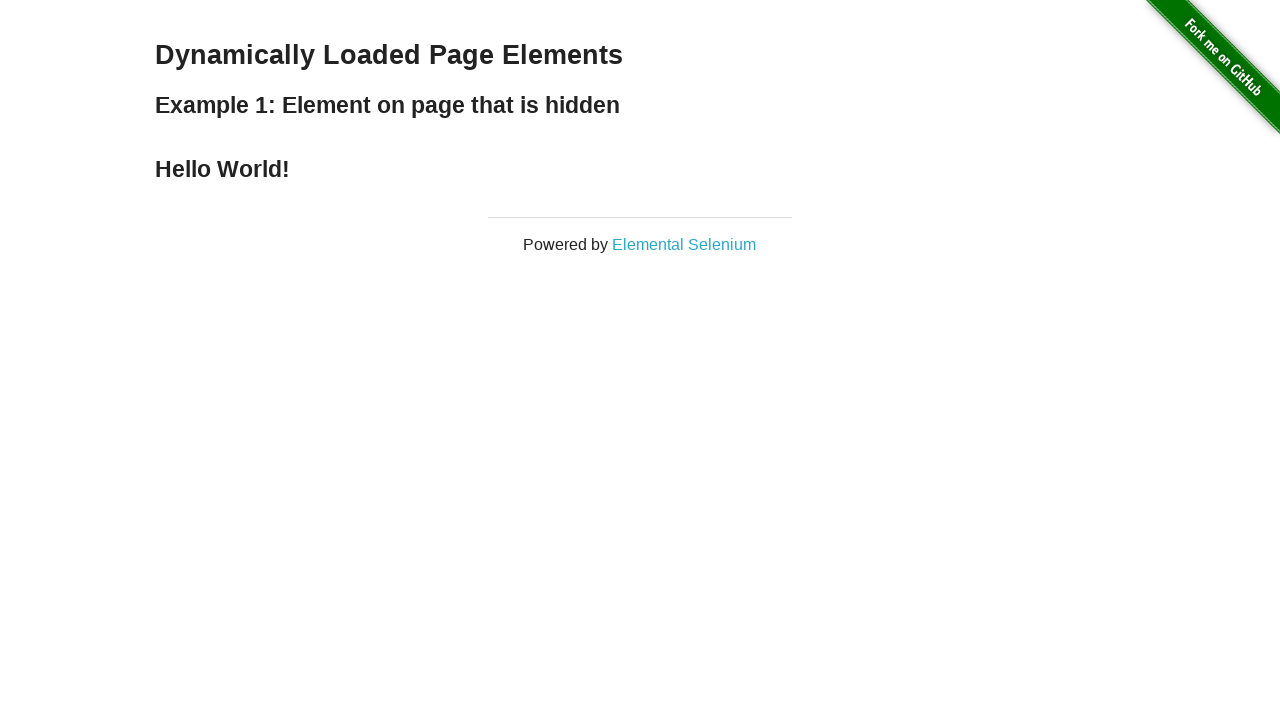

Verified that the finish text matches 'Hello World!'
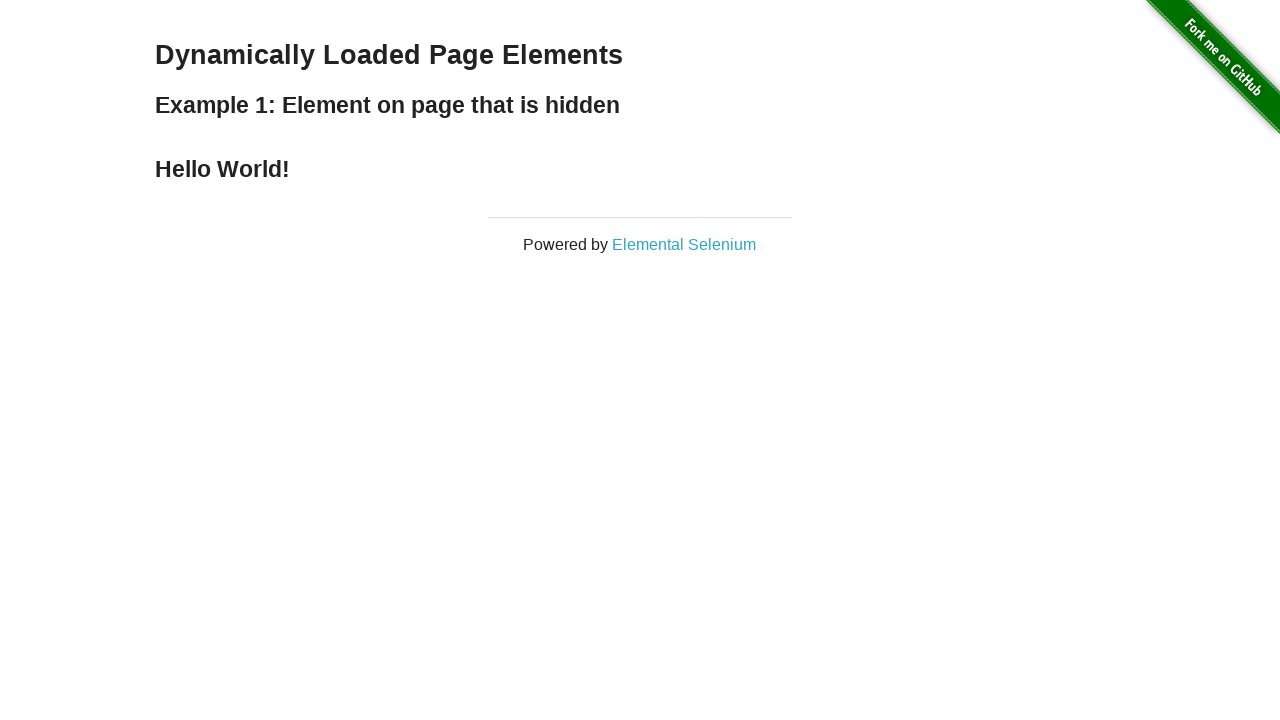

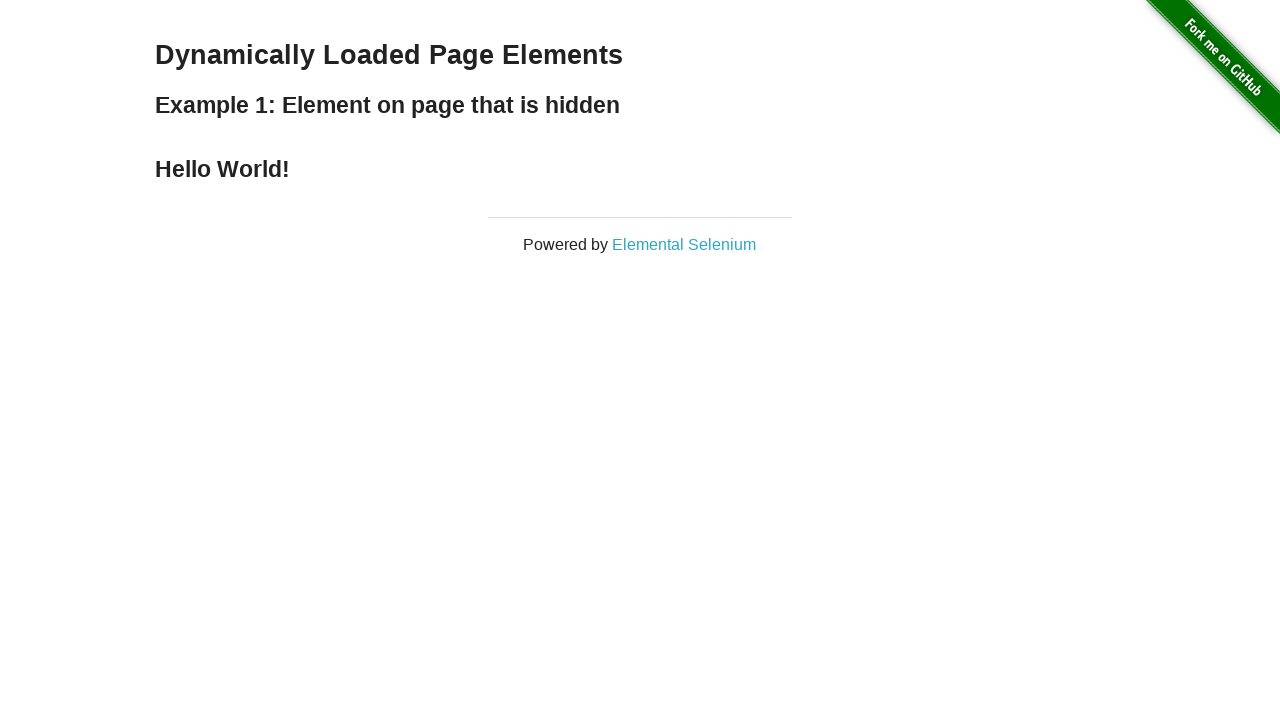